Navigates to Rotten Tomatoes movies in theaters page and verifies that movie listings are displayed by waiting for the movie name elements to load.

Starting URL: https://www.rottentomatoes.com/browse/movies_in_theaters/

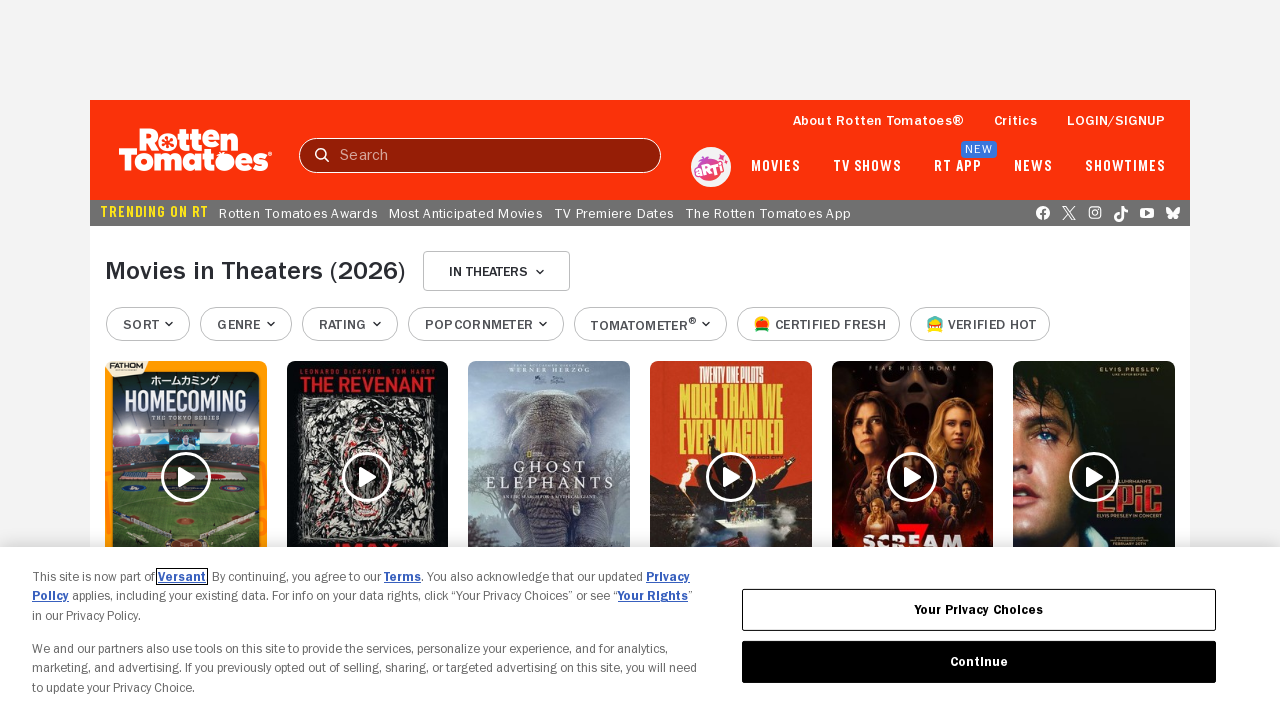

Navigated to Rotten Tomatoes movies in theaters page
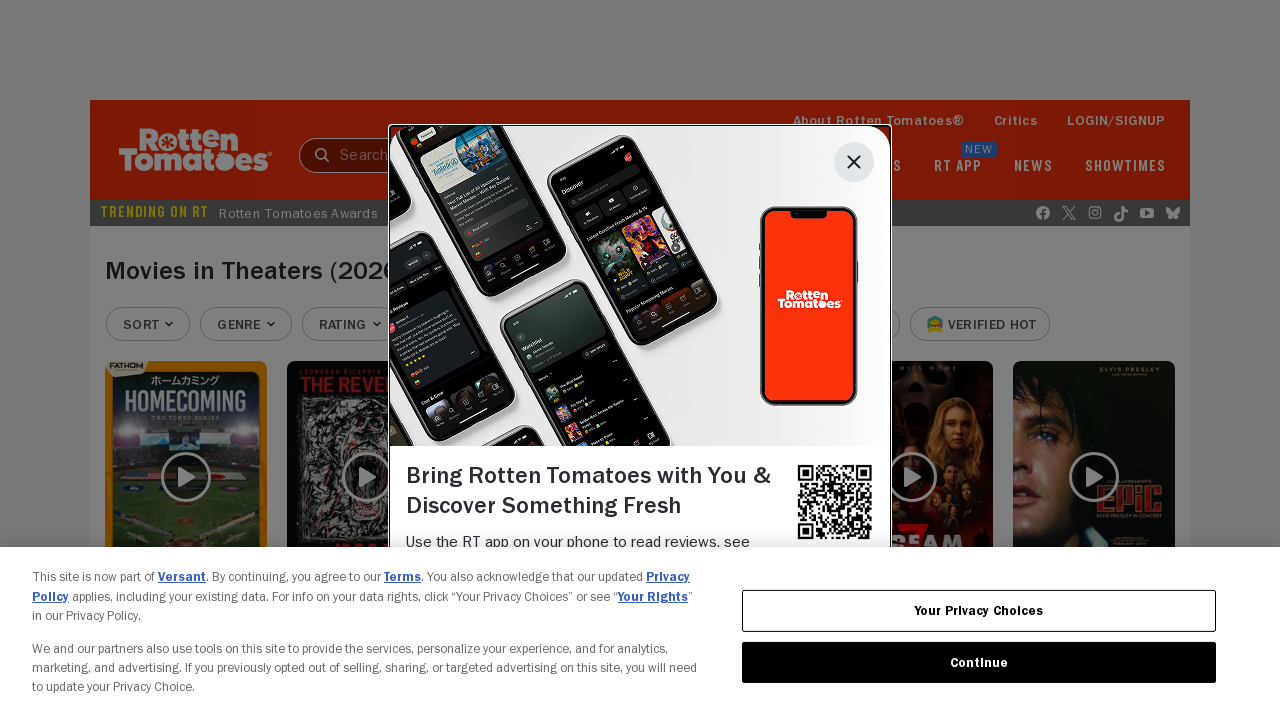

Movie listing elements loaded
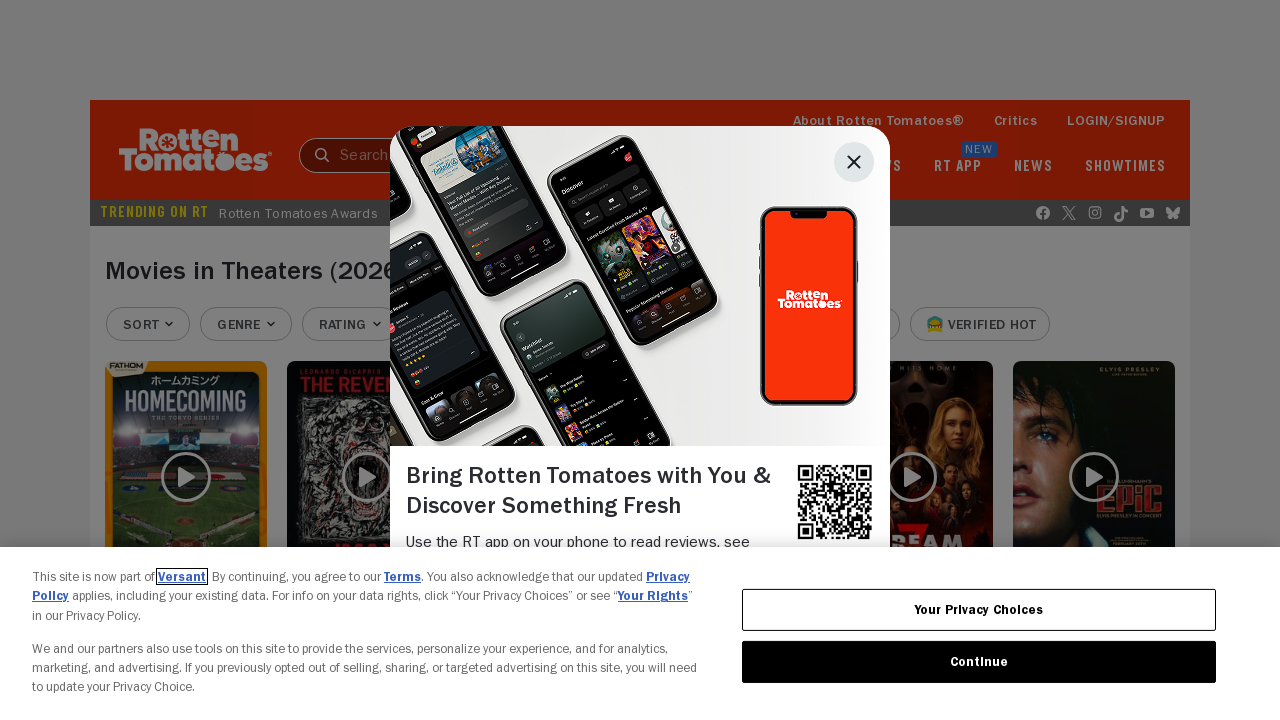

First movie element is visible and verified
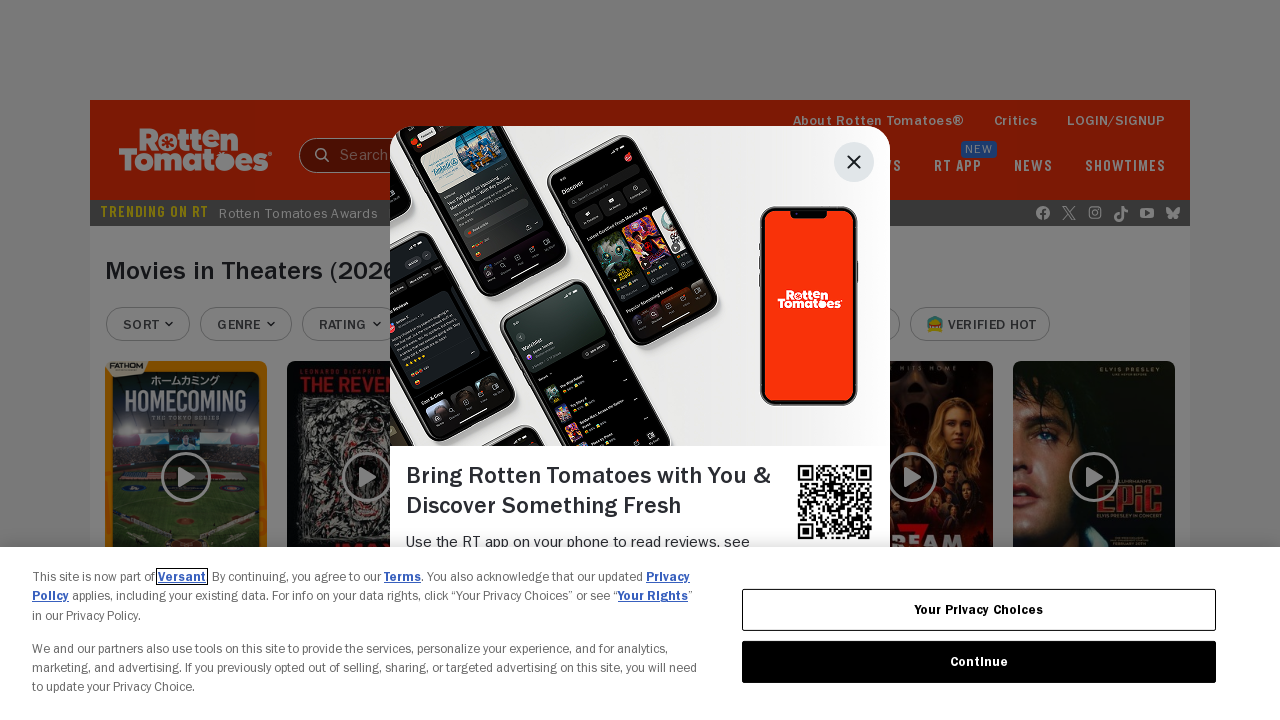

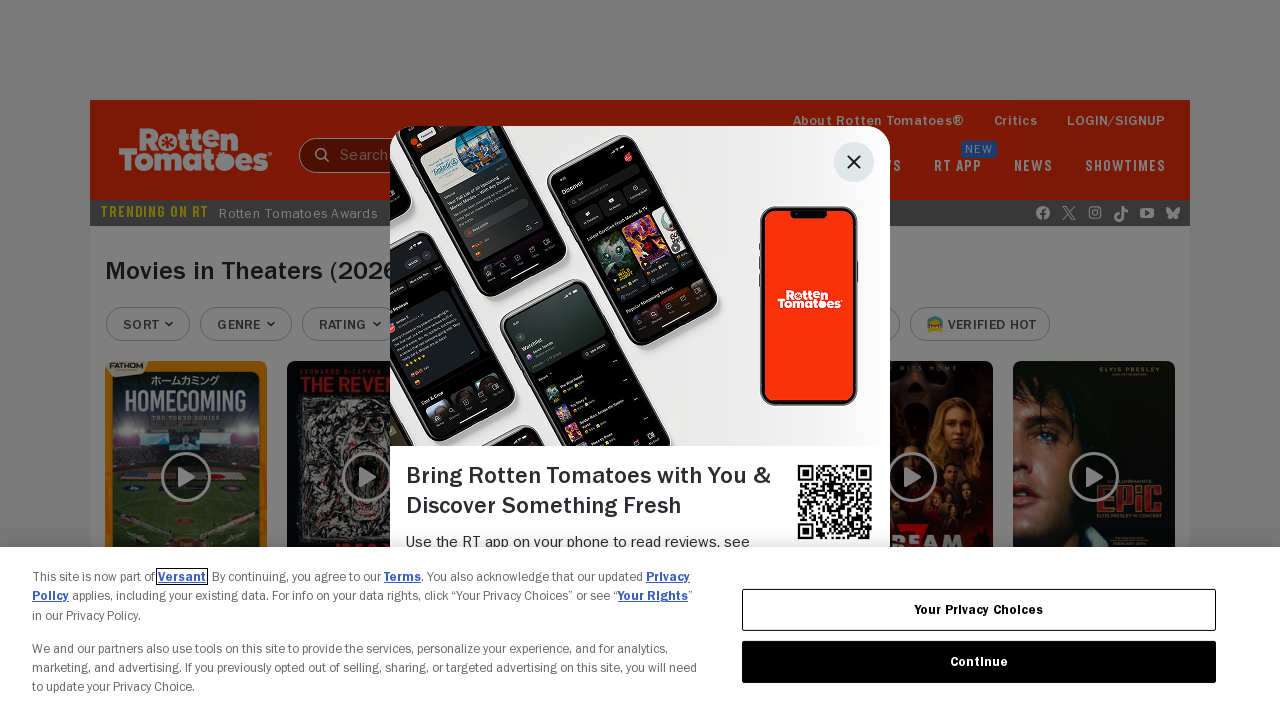